Completes various form actions including retrieving text attributes, selecting checkboxes for meal preferences, revealing hidden messages, and filling input fields

Starting URL: https://www.syntaxprojects.com/selenium_commands_selector-homework.php

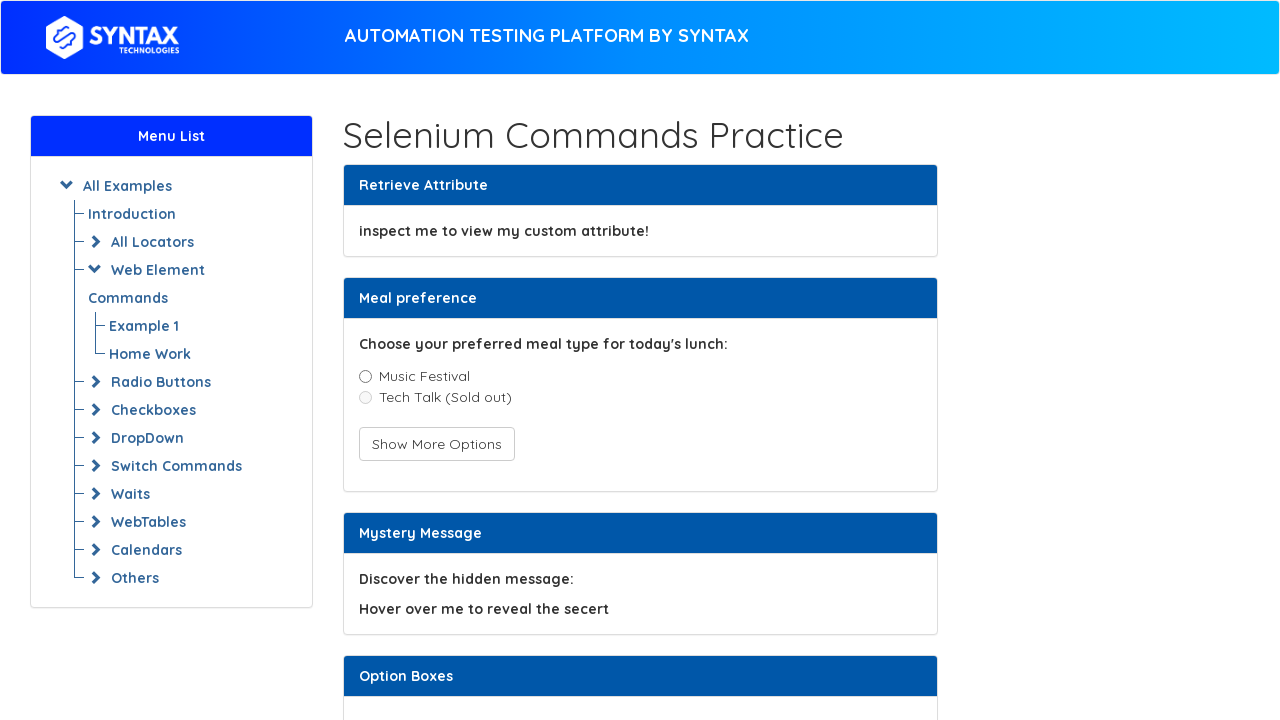

Retrieved text content from custom attribute element
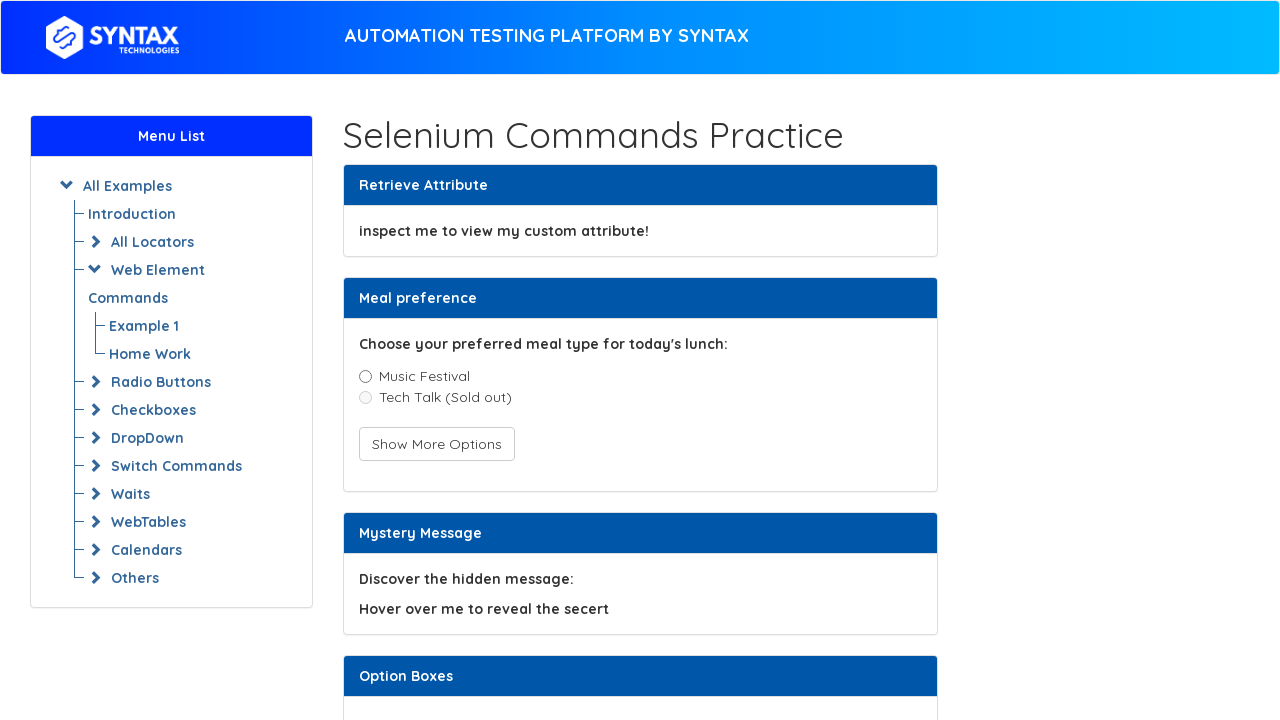

Verified custom attribute text contains expected message
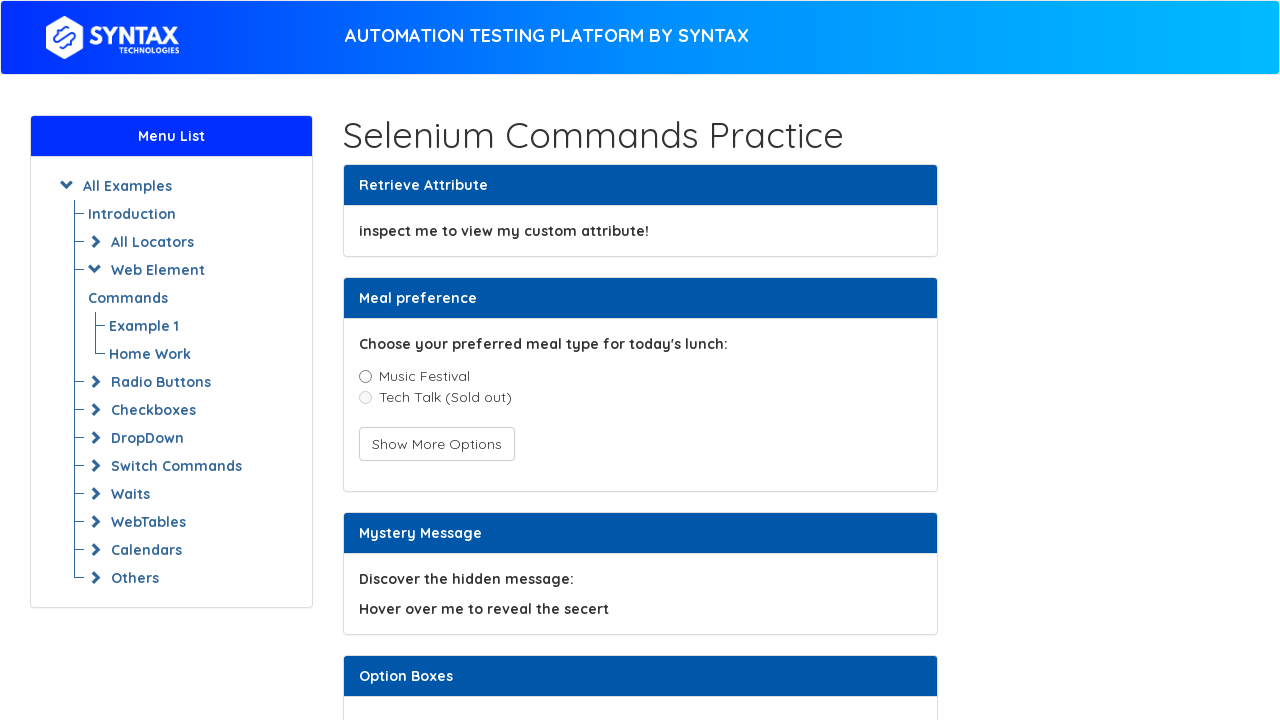

Located music festival checkbox
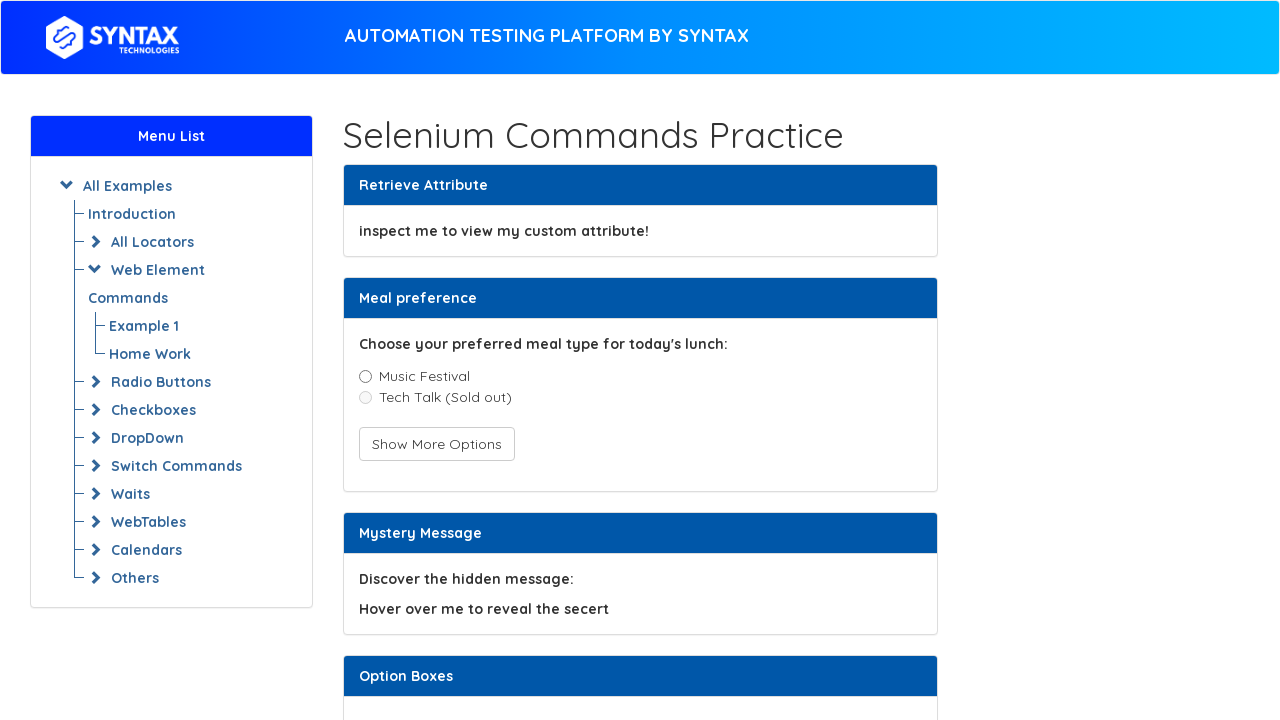

Clicked music festival checkbox at (365, 376) on input[value='music_festival']
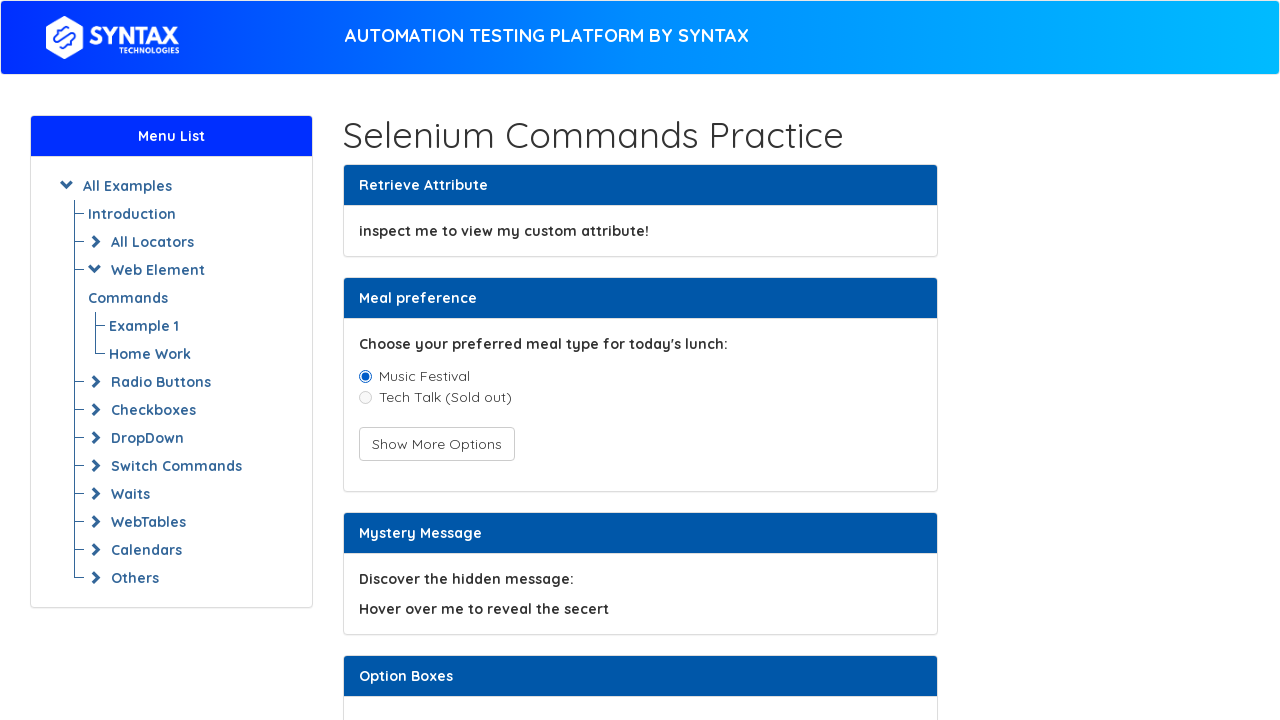

Located tech talk checkbox
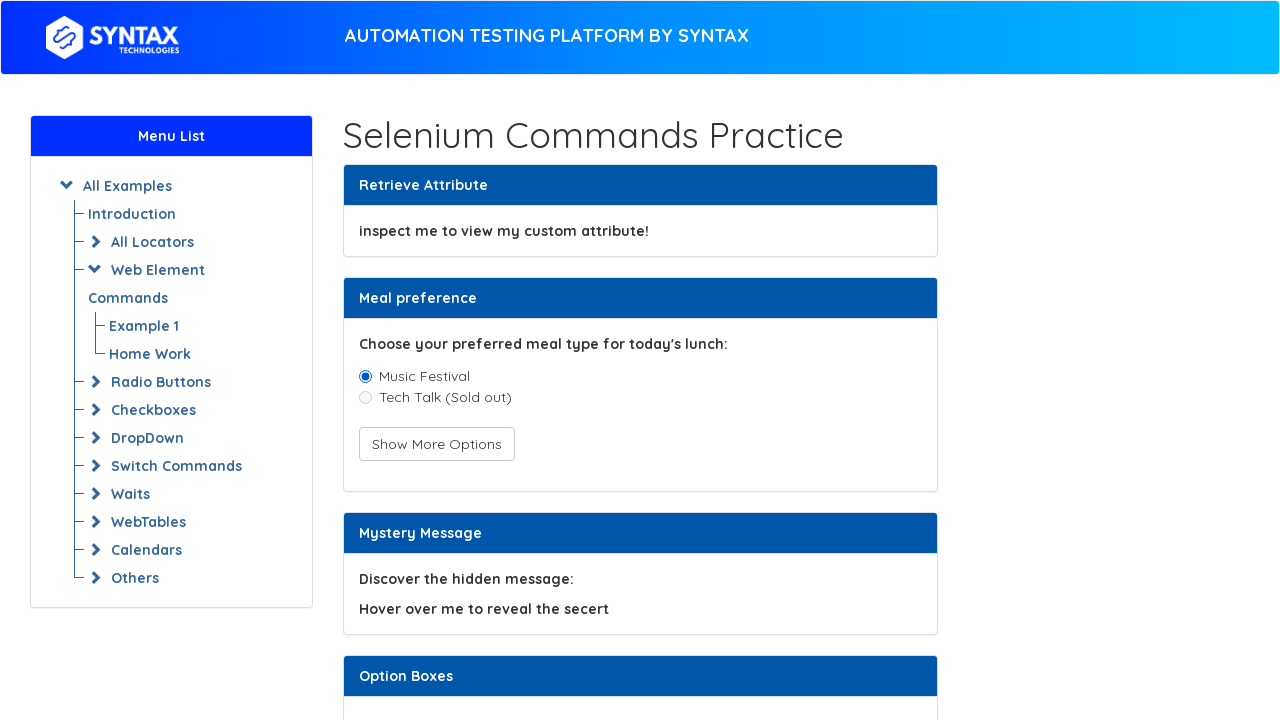

Checked if tech talk option is enabled
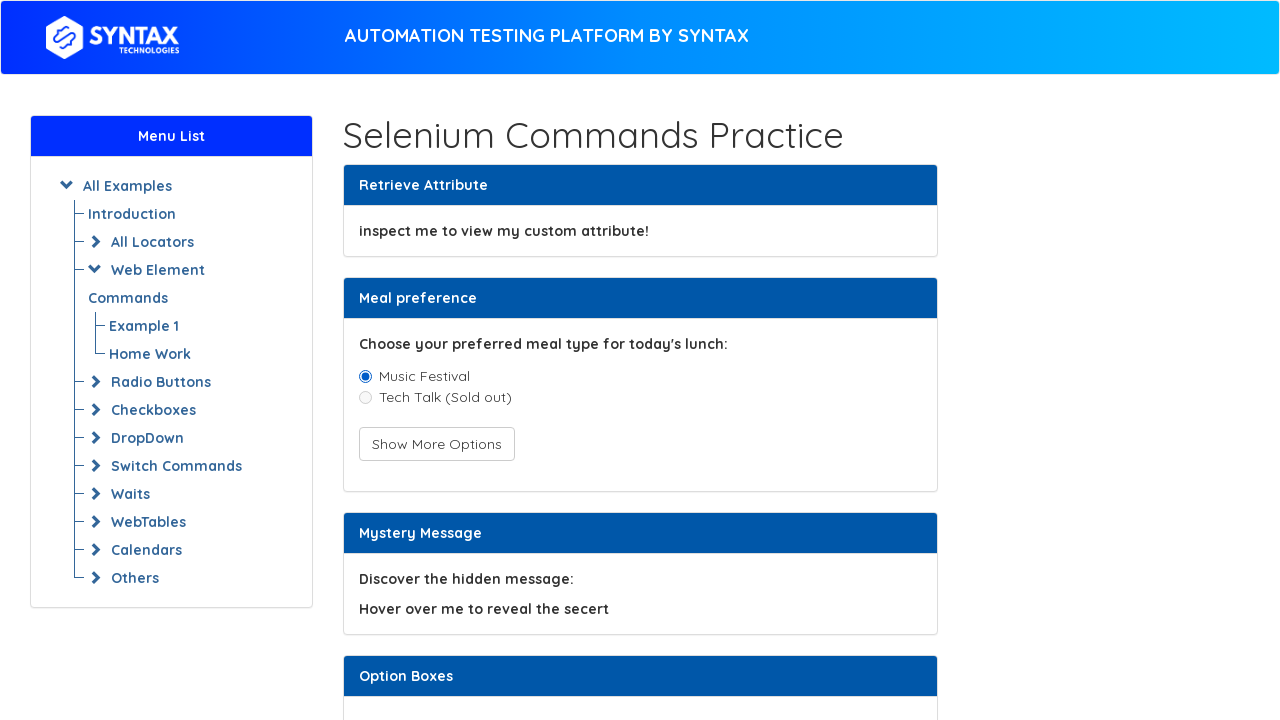

Clicked 'Show More Options' button at (436, 444) on button:text('Show More Options')
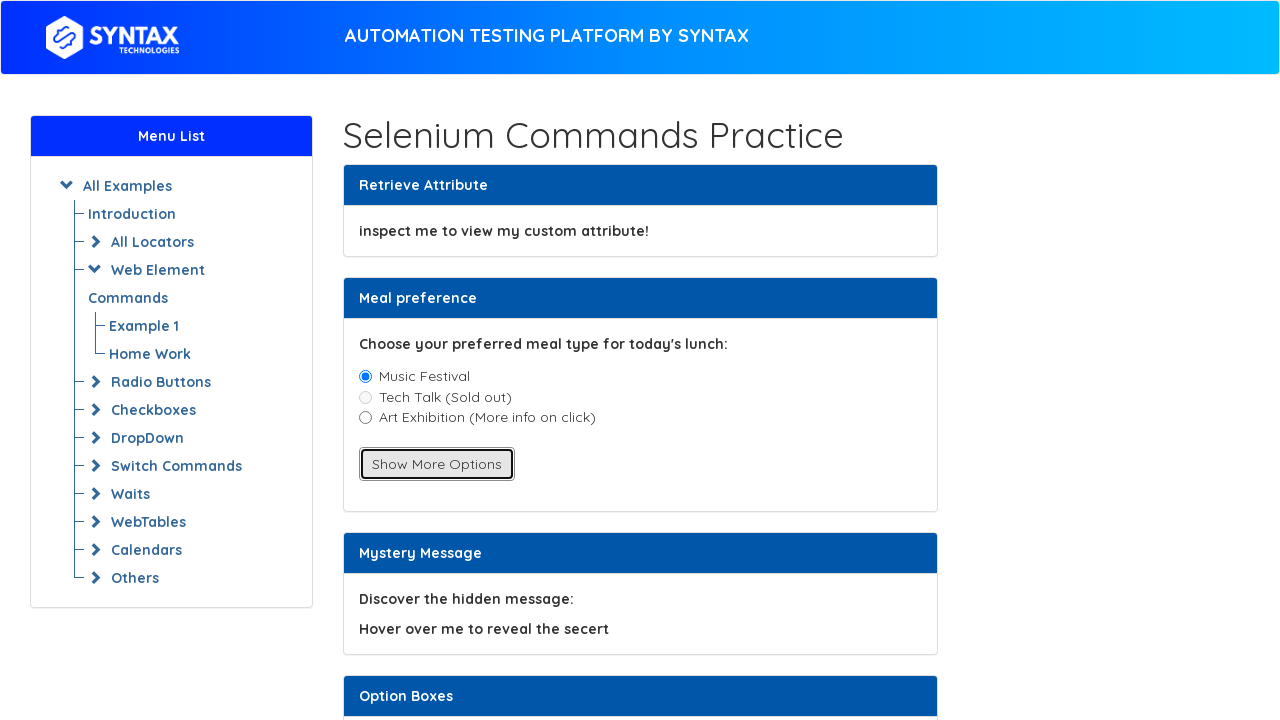

Located art exhibition checkbox
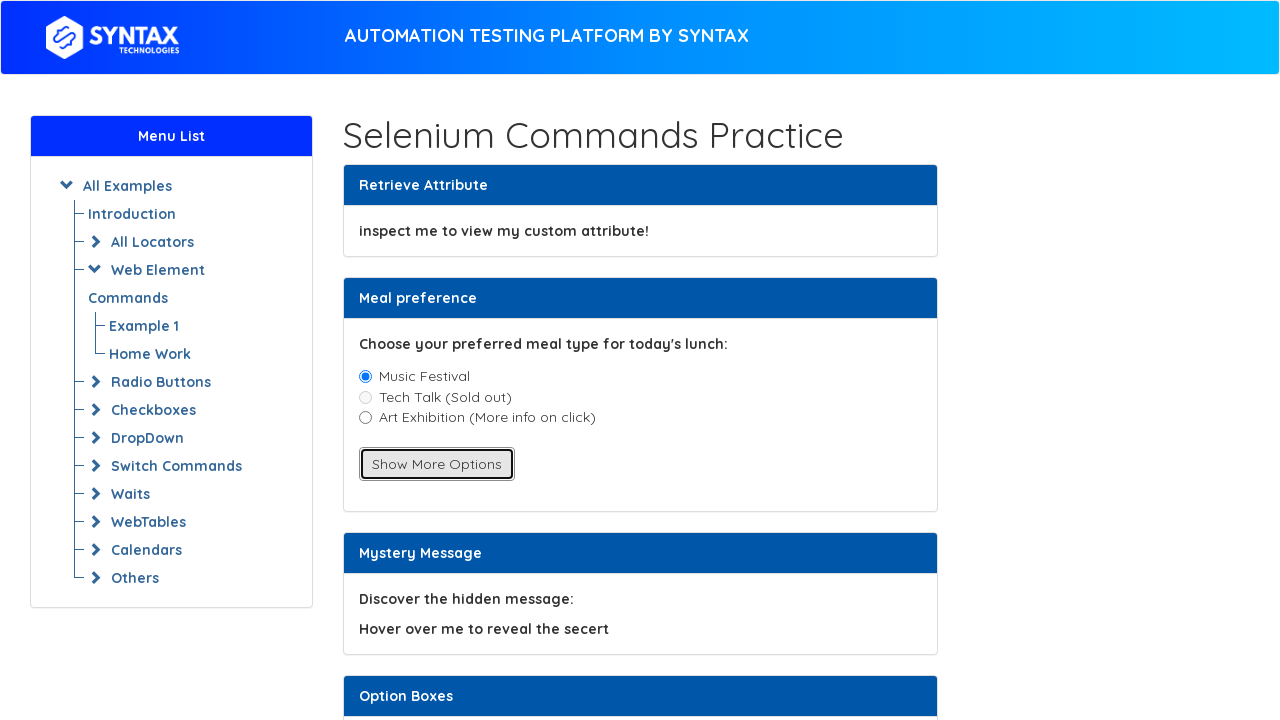

Checked if art exhibition option is visible
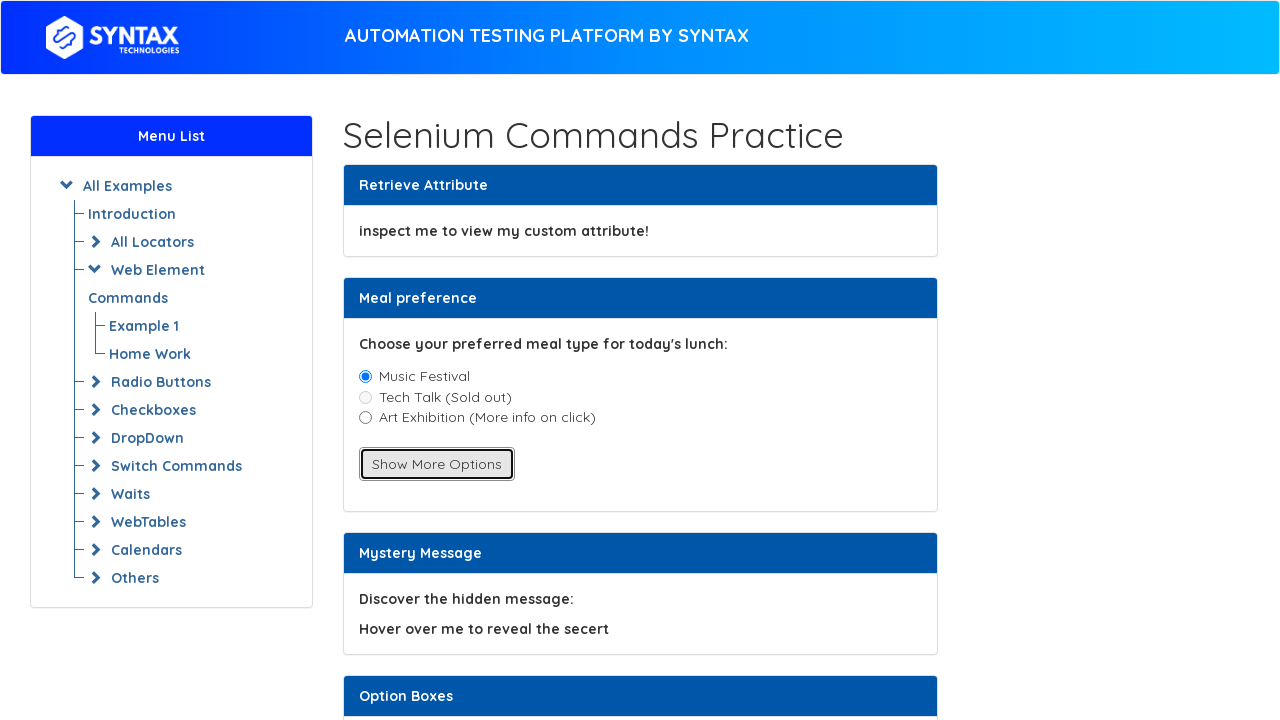

Clicked art exhibition checkbox at (365, 418) on input[value='art_exhibition']
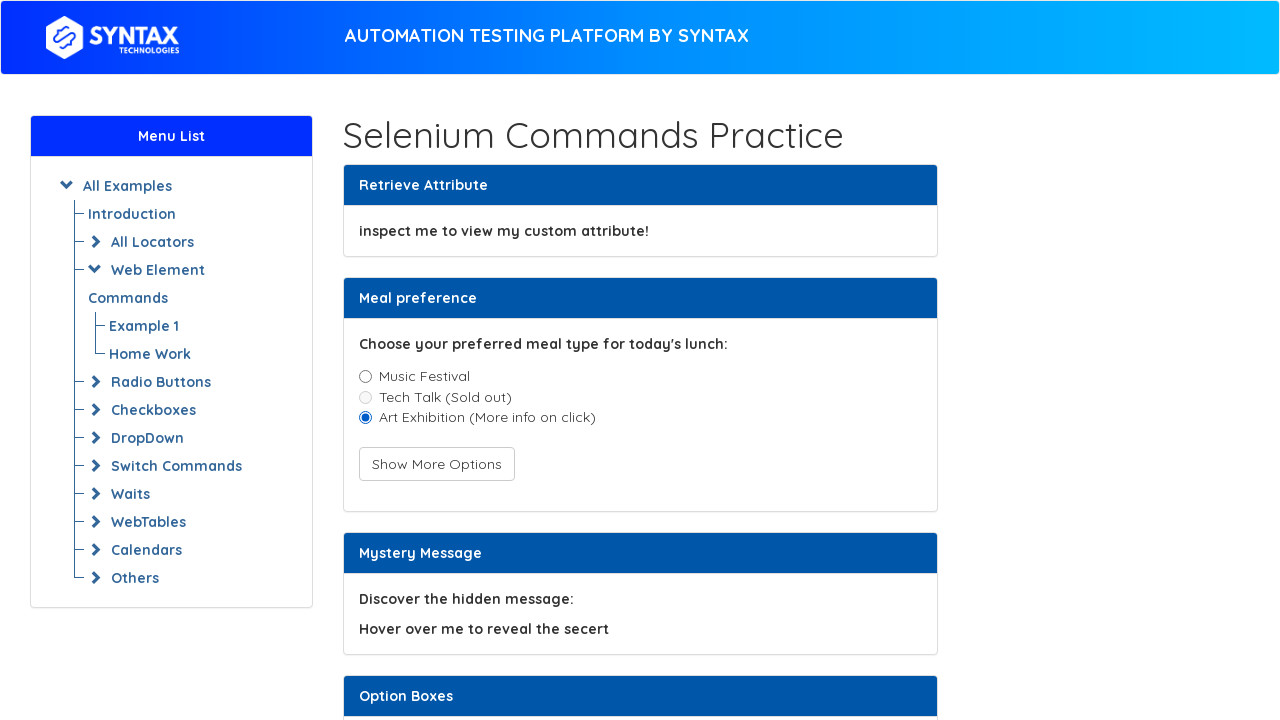

Located hidden message element
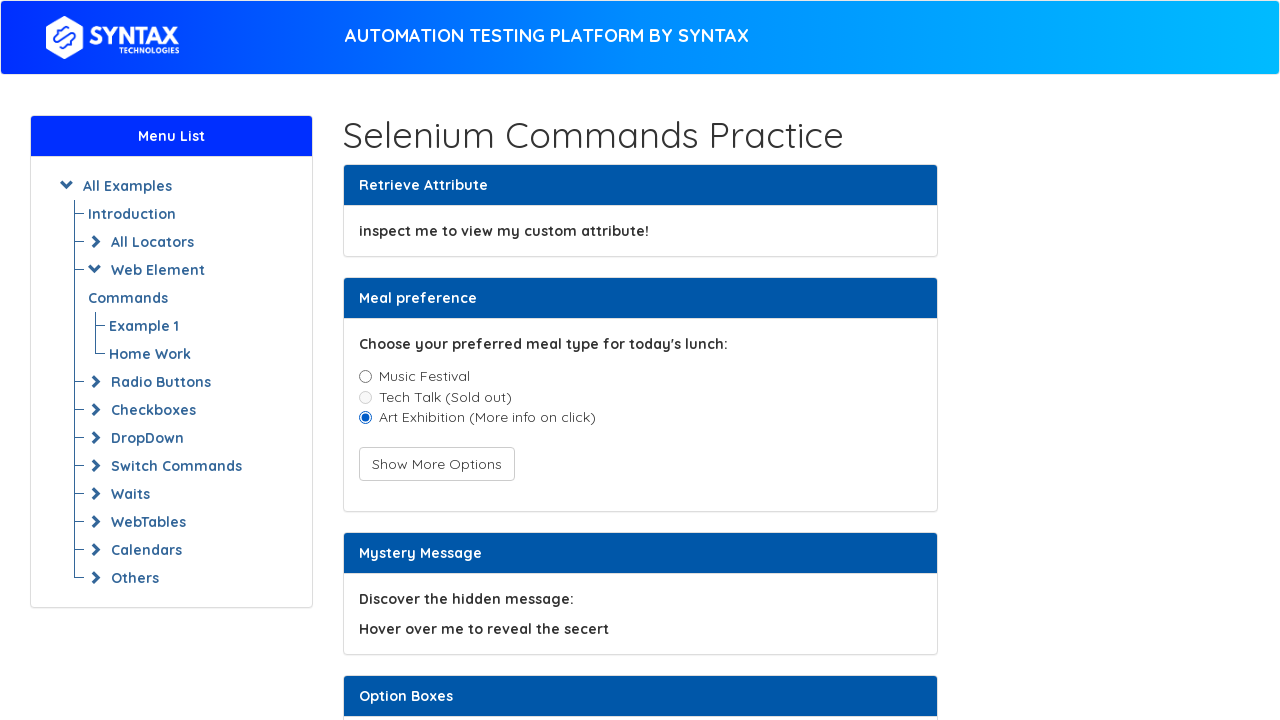

Retrieved title attribute from hidden message element
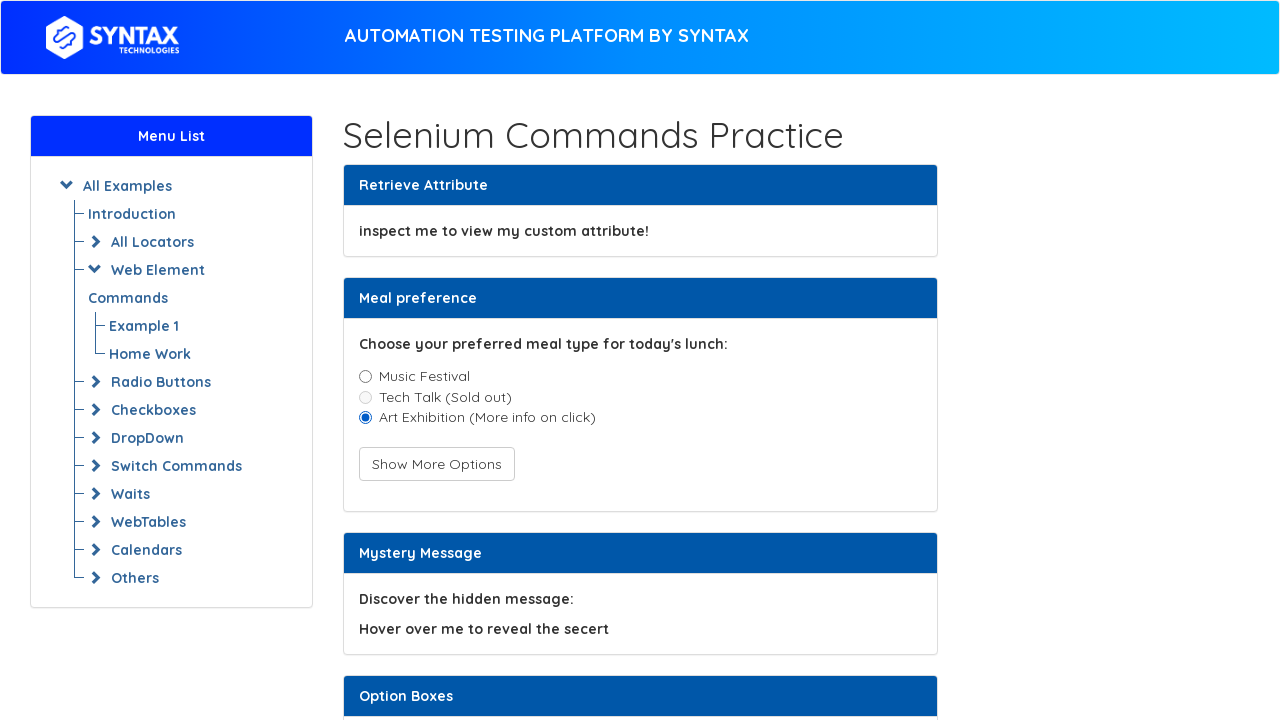

Located checkbox 1
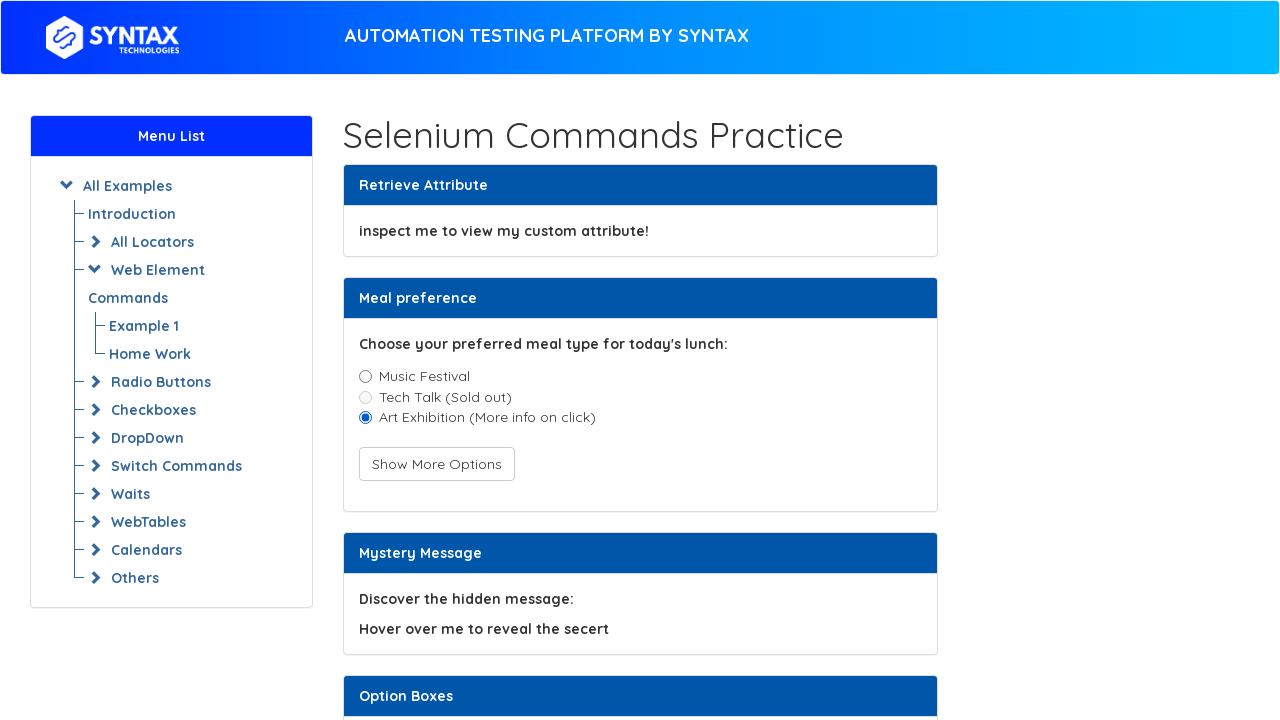

Clicked checkbox 1 at (365, 361) on input[value='CheckboxFirst']
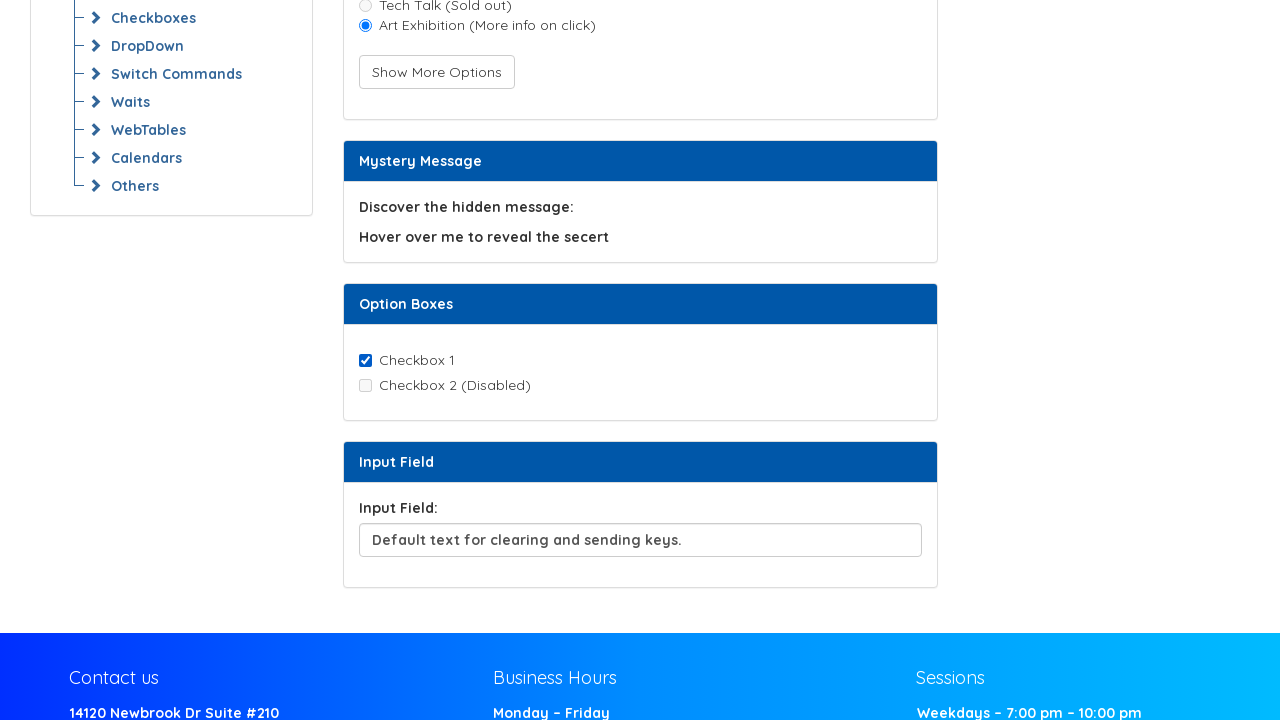

Located checkbox 2
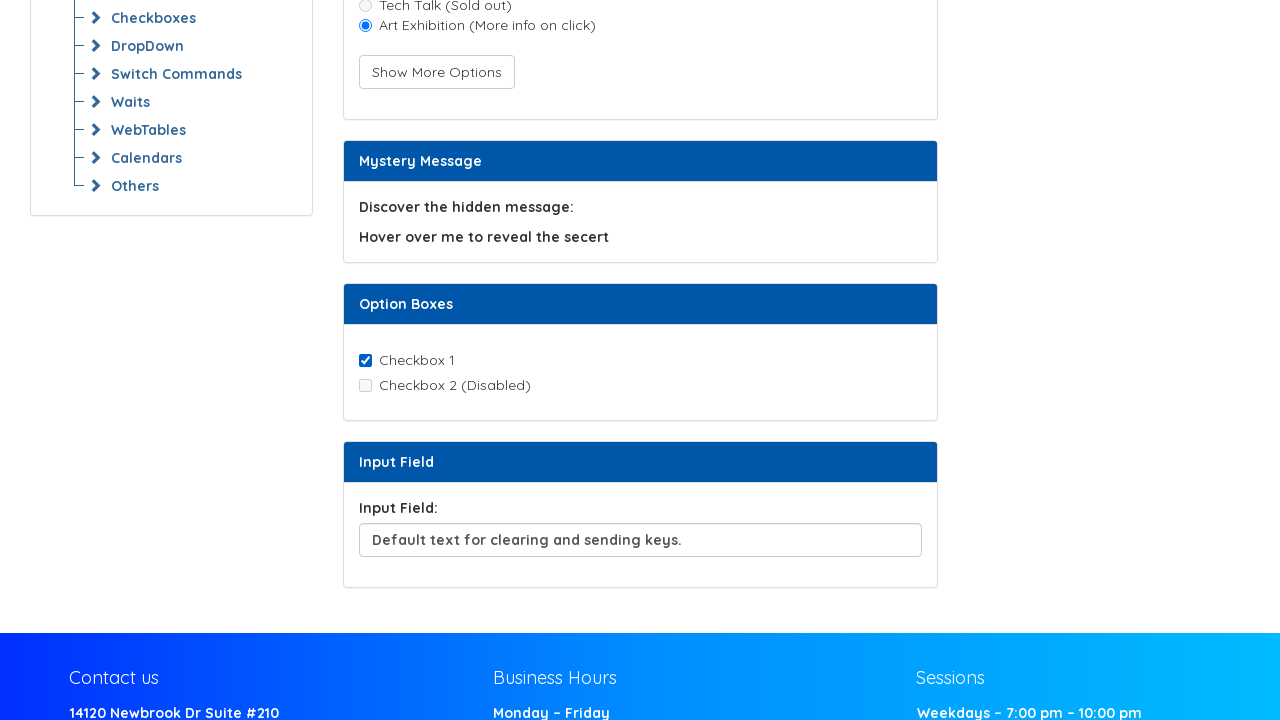

Checked if checkbox 2 is enabled
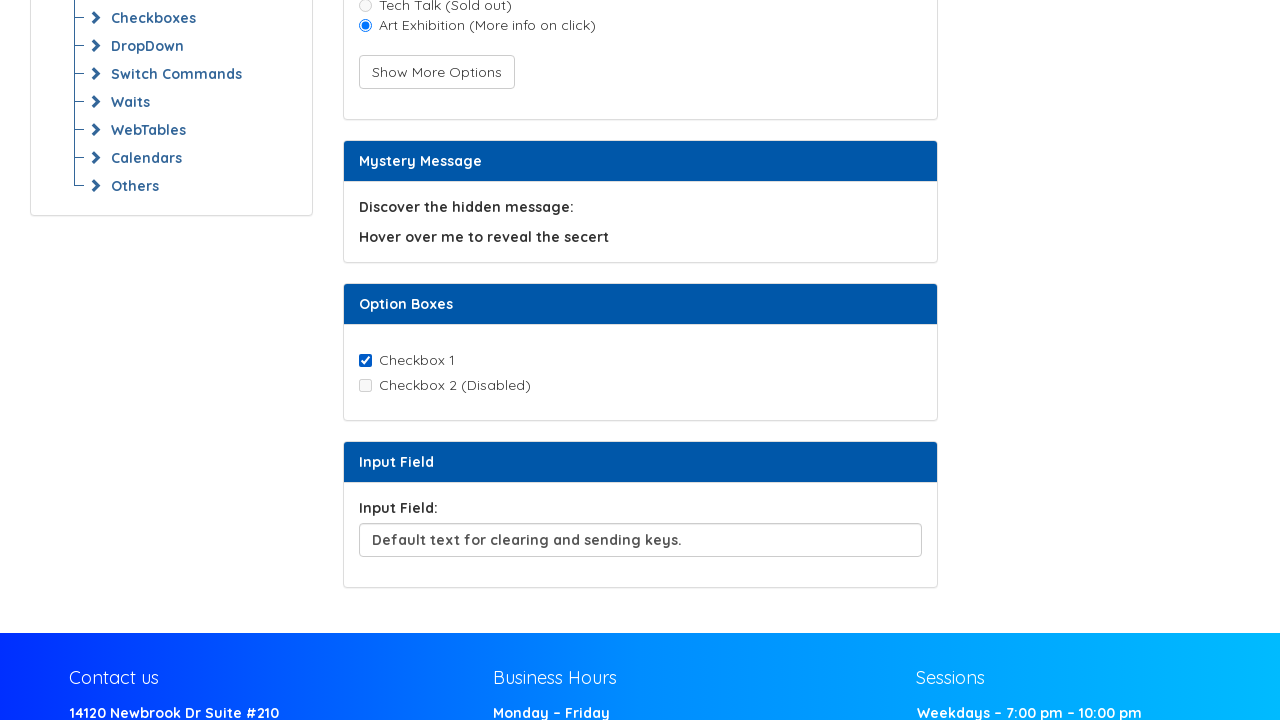

Located input field
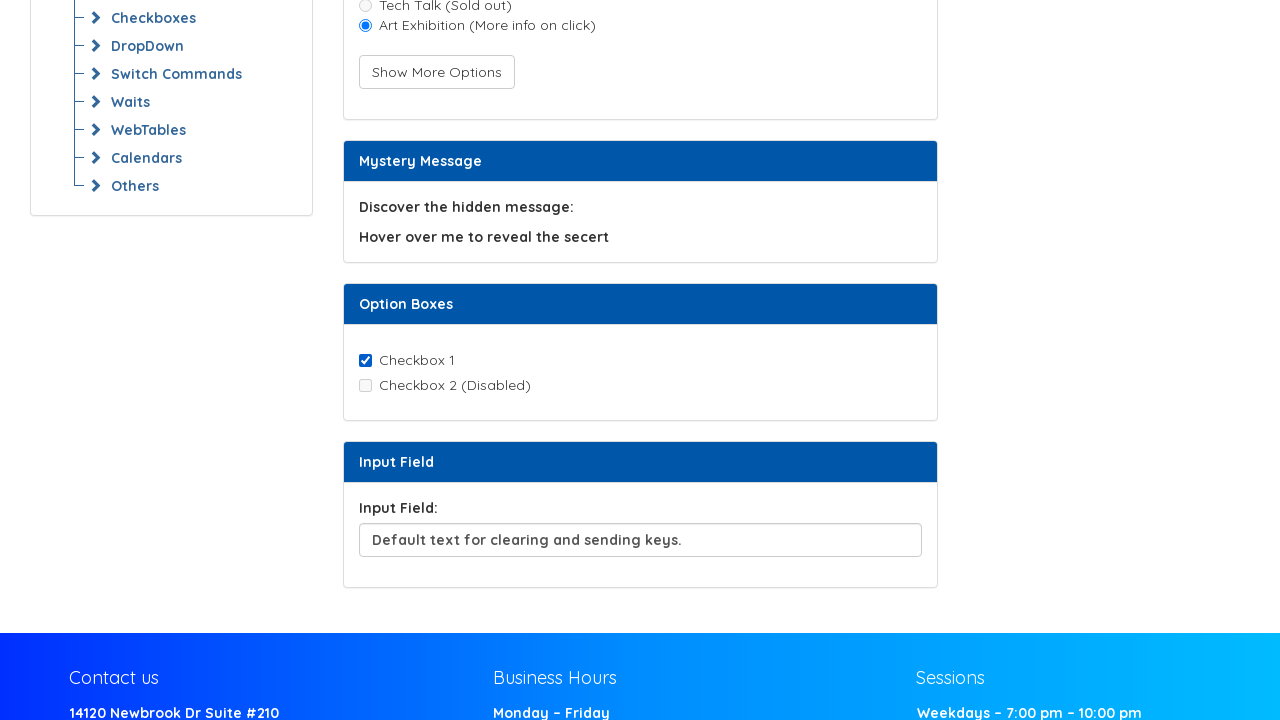

Cleared input field on input#inputField
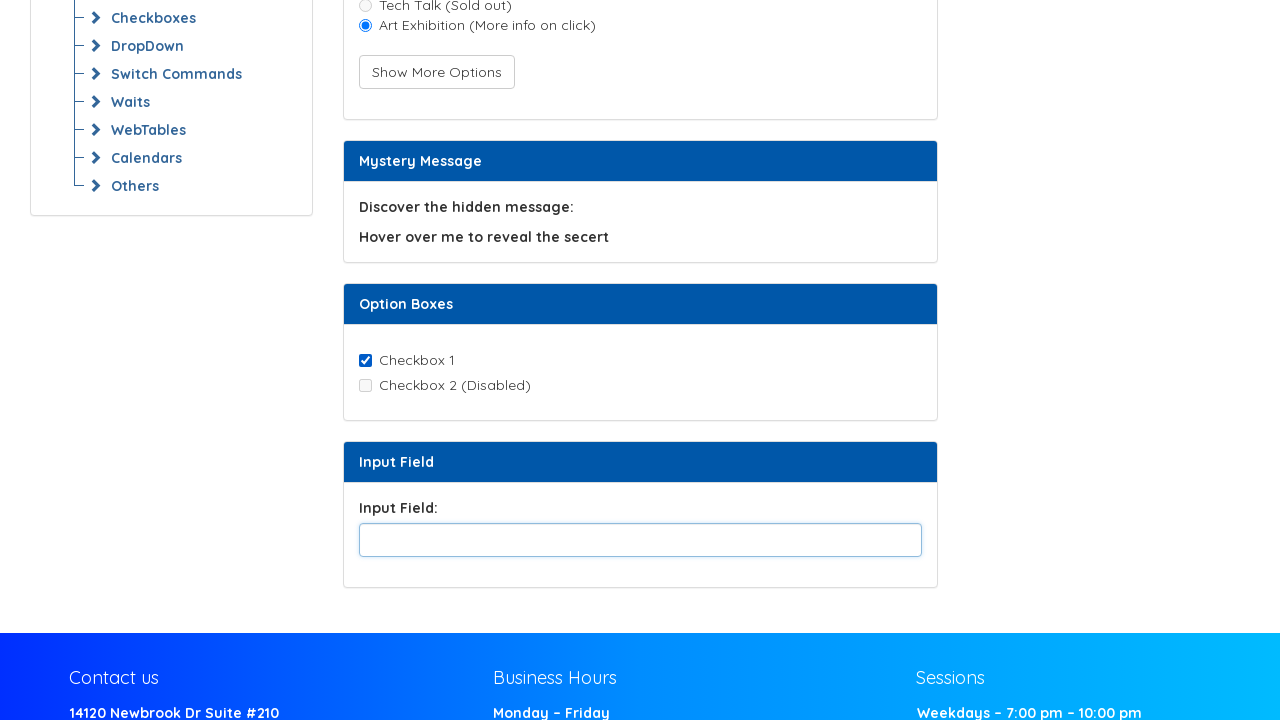

Filled input field with custom text on input#inputField
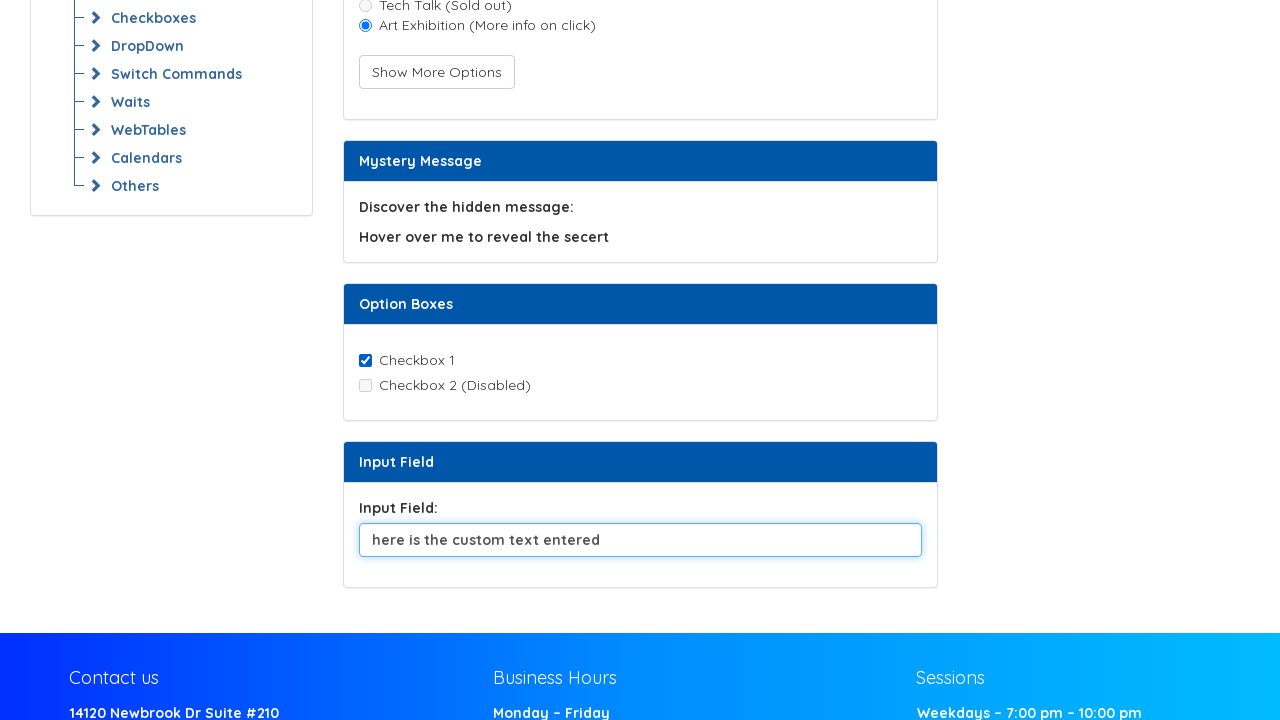

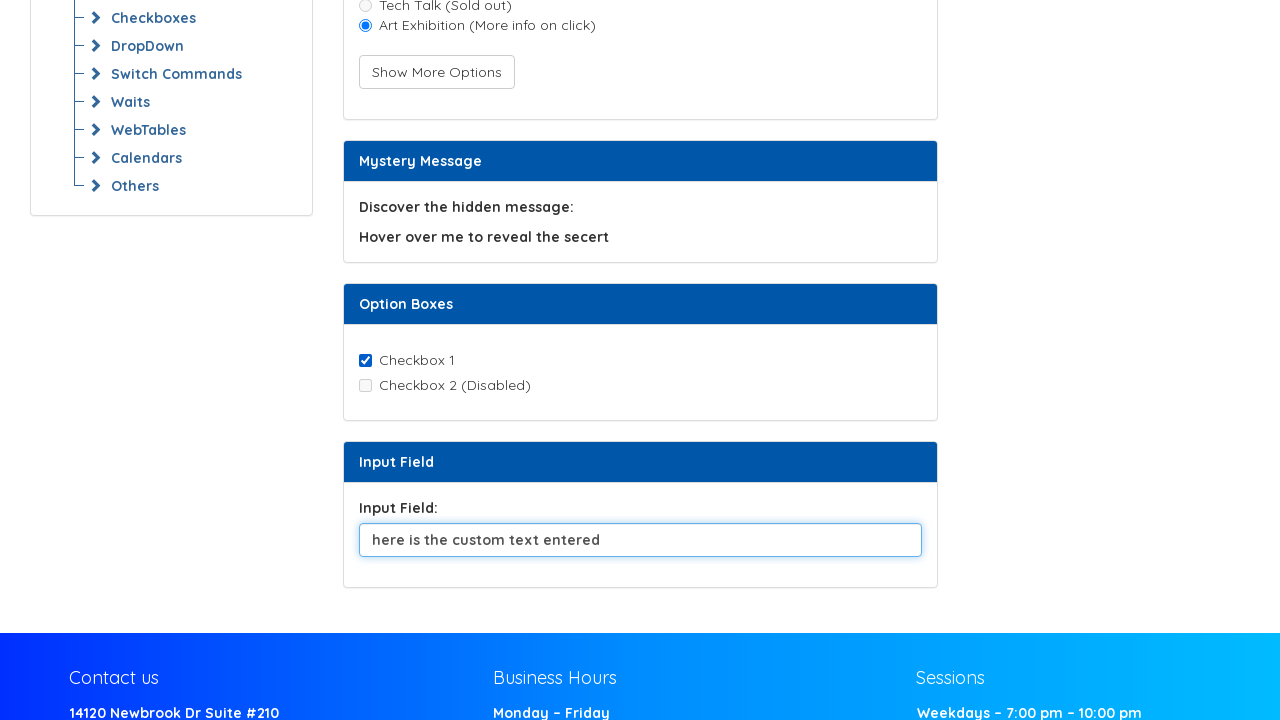